Tests the Add/Remove Elements functionality by navigating to the add/remove elements page, clicking the "Add Element" button multiple times to add elements, and verifying that the correct number of delete buttons appear.

Starting URL: https://the-internet.herokuapp.com

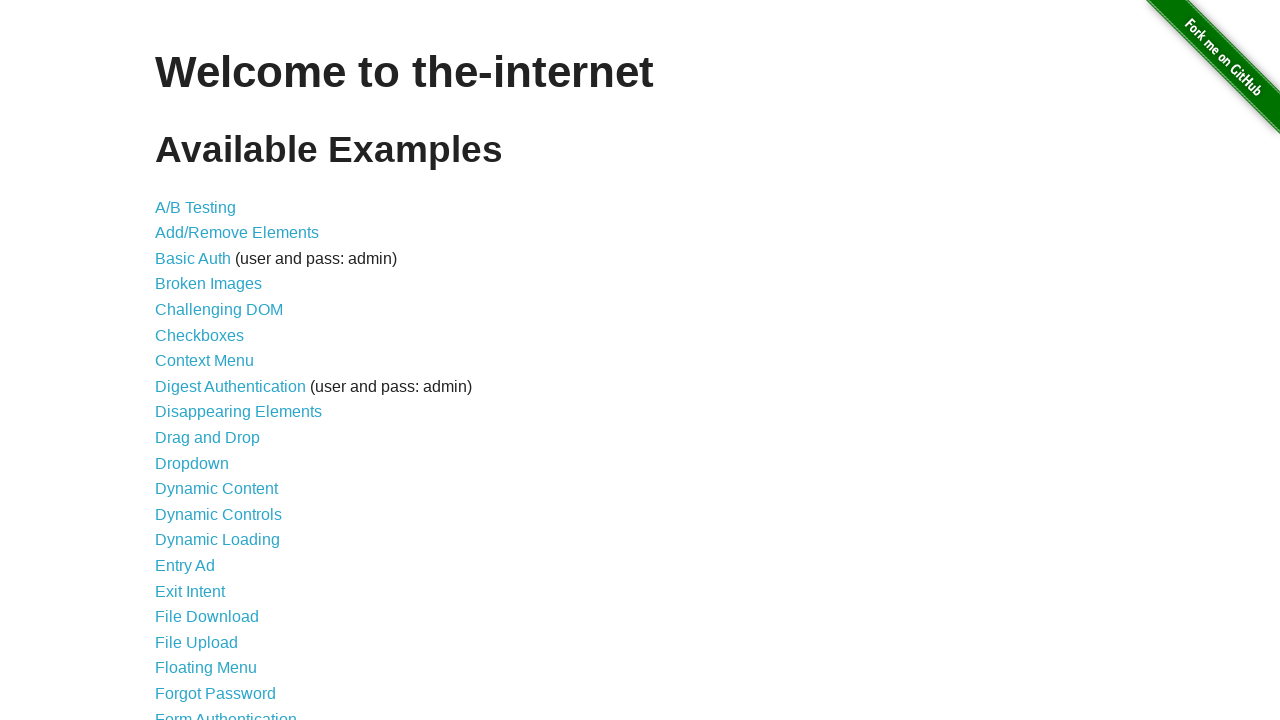

Clicked on the Add/Remove Elements link at (237, 233) on a[href='/add_remove_elements/']
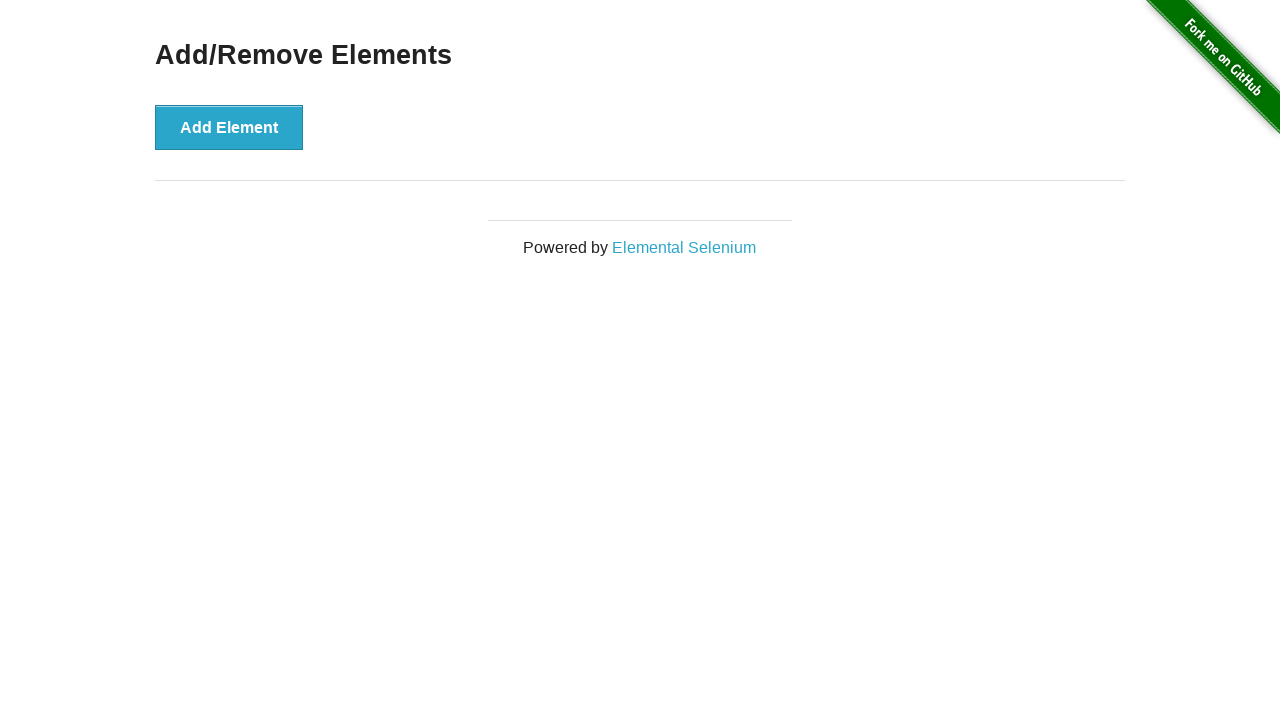

Add/Remove Elements page loaded and Add Element button is visible
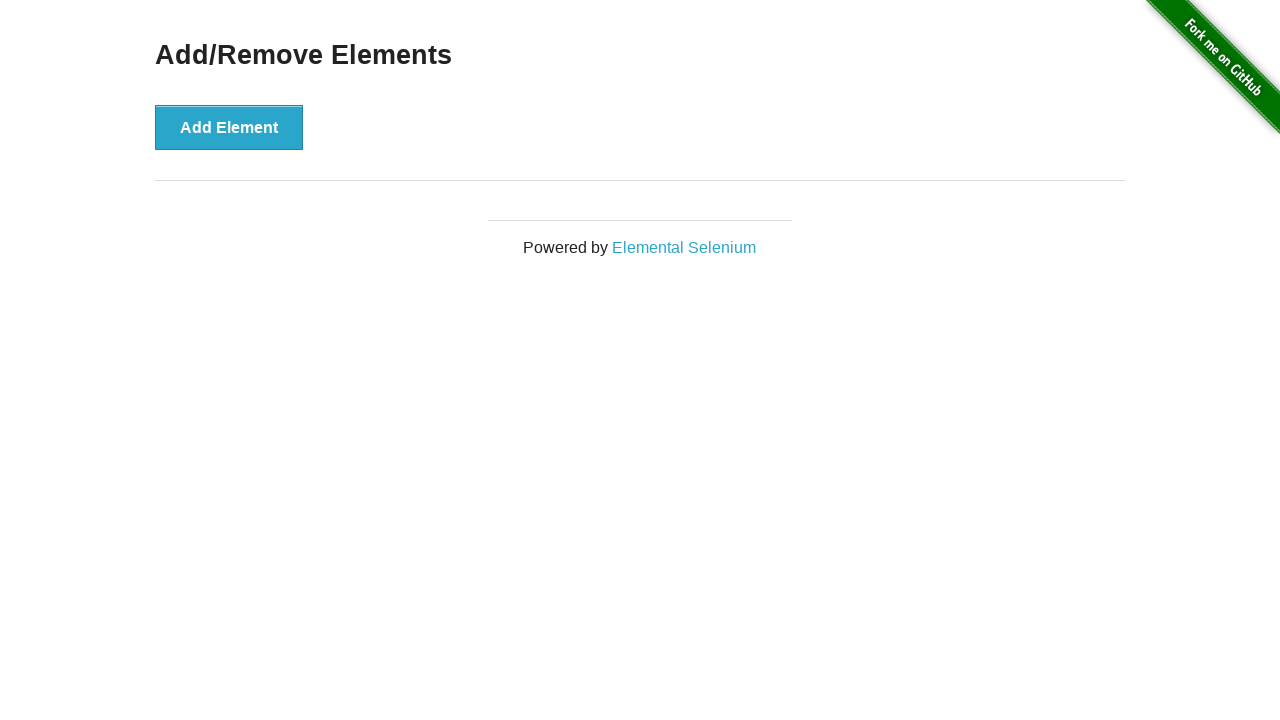

Clicked Add Element button (iteration 1 of 5) at (229, 127) on button:has-text('Add Element')
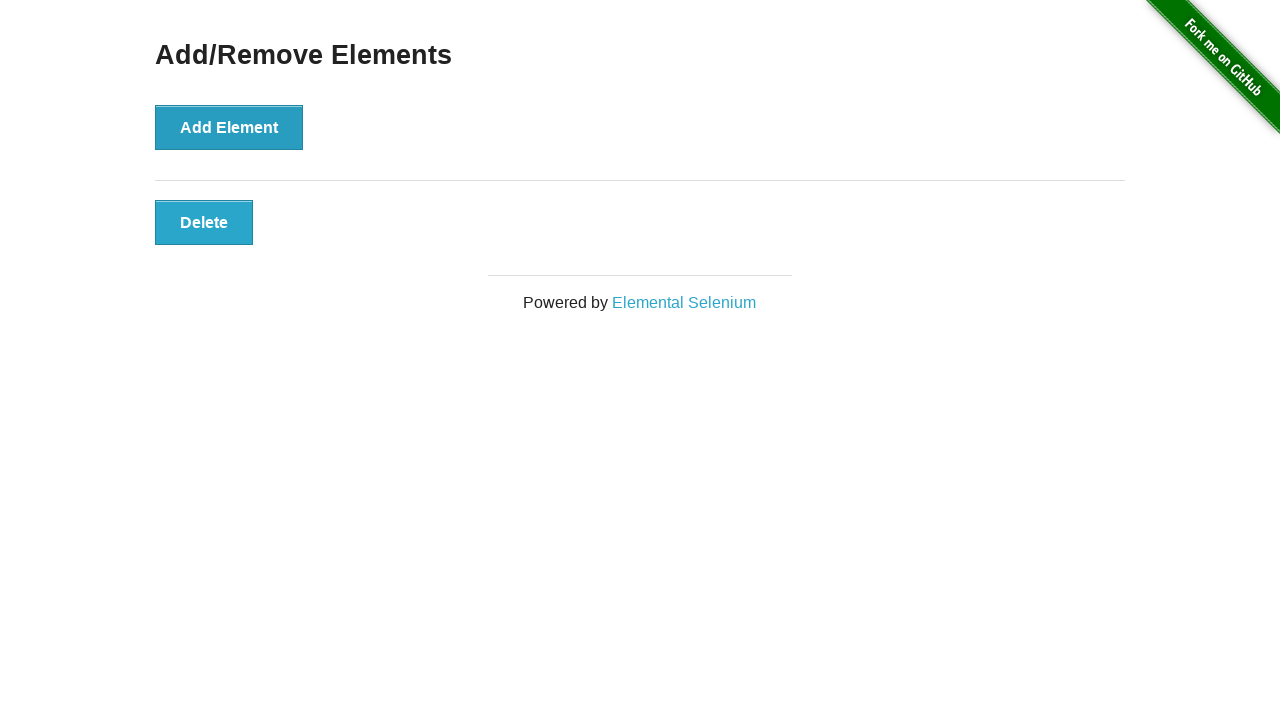

Clicked Add Element button (iteration 2 of 5) at (229, 127) on button:has-text('Add Element')
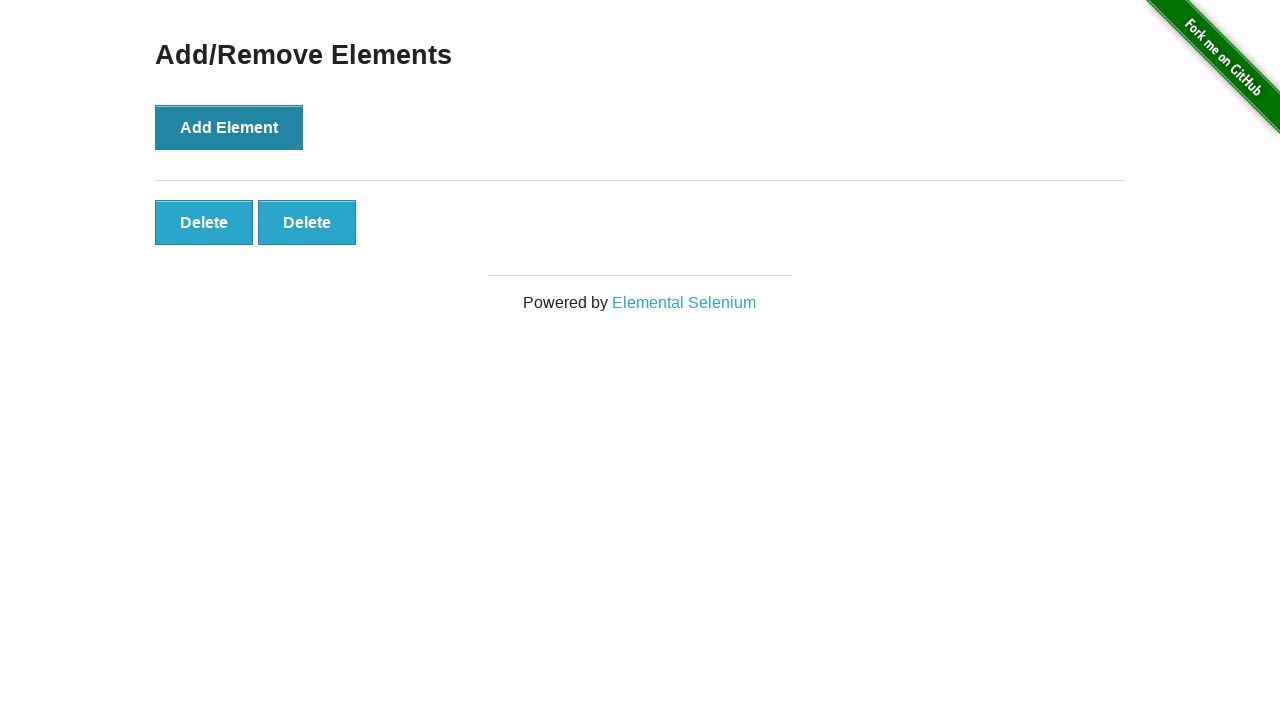

Clicked Add Element button (iteration 3 of 5) at (229, 127) on button:has-text('Add Element')
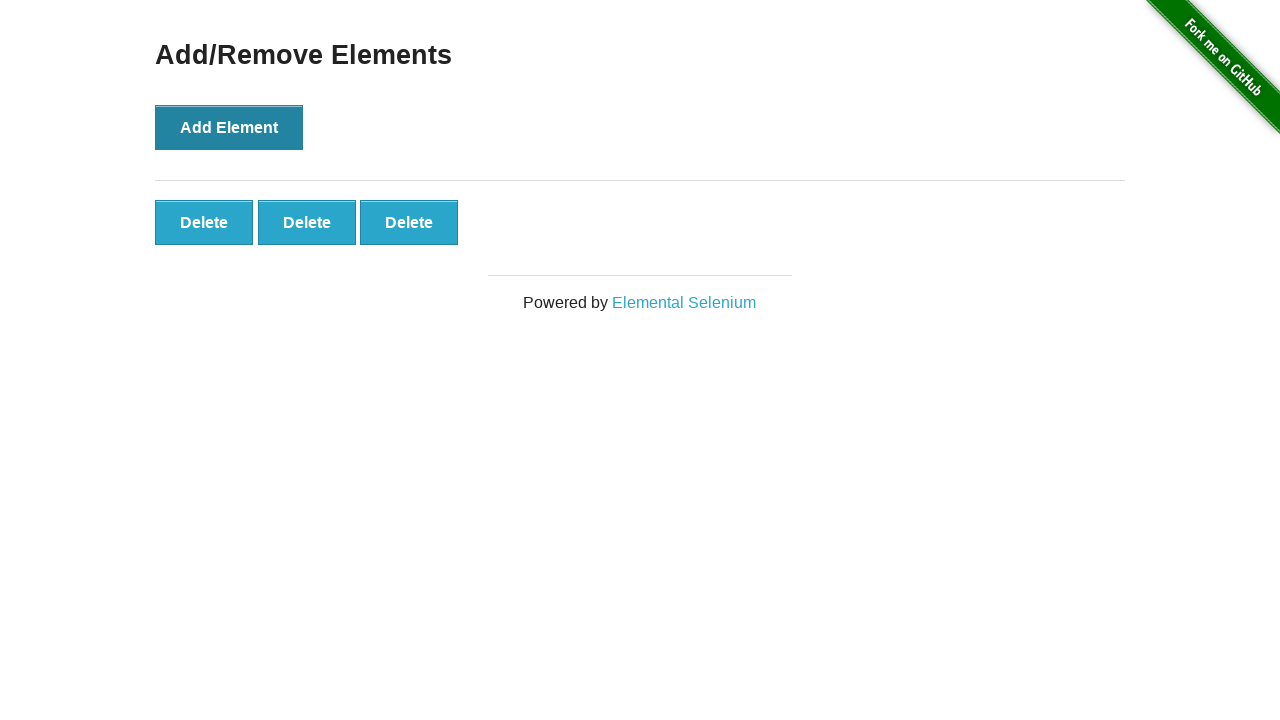

Clicked Add Element button (iteration 4 of 5) at (229, 127) on button:has-text('Add Element')
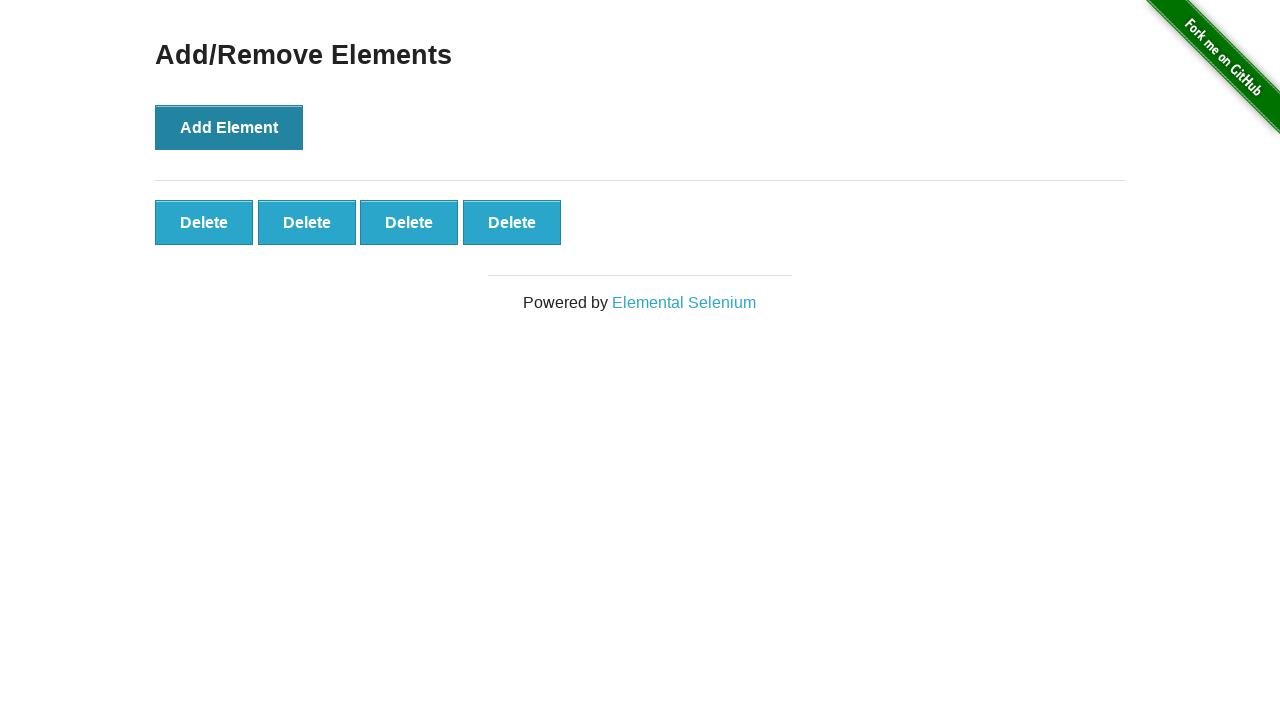

Clicked Add Element button (iteration 5 of 5) at (229, 127) on button:has-text('Add Element')
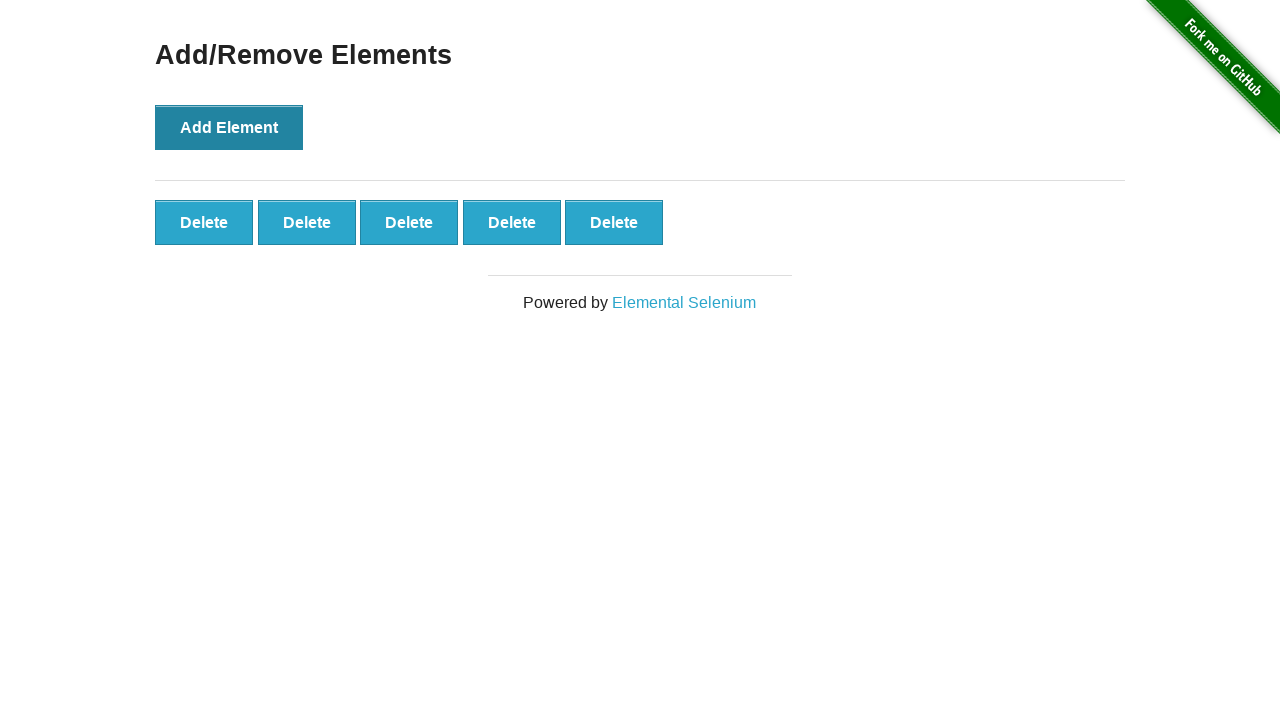

Delete buttons appeared on the page
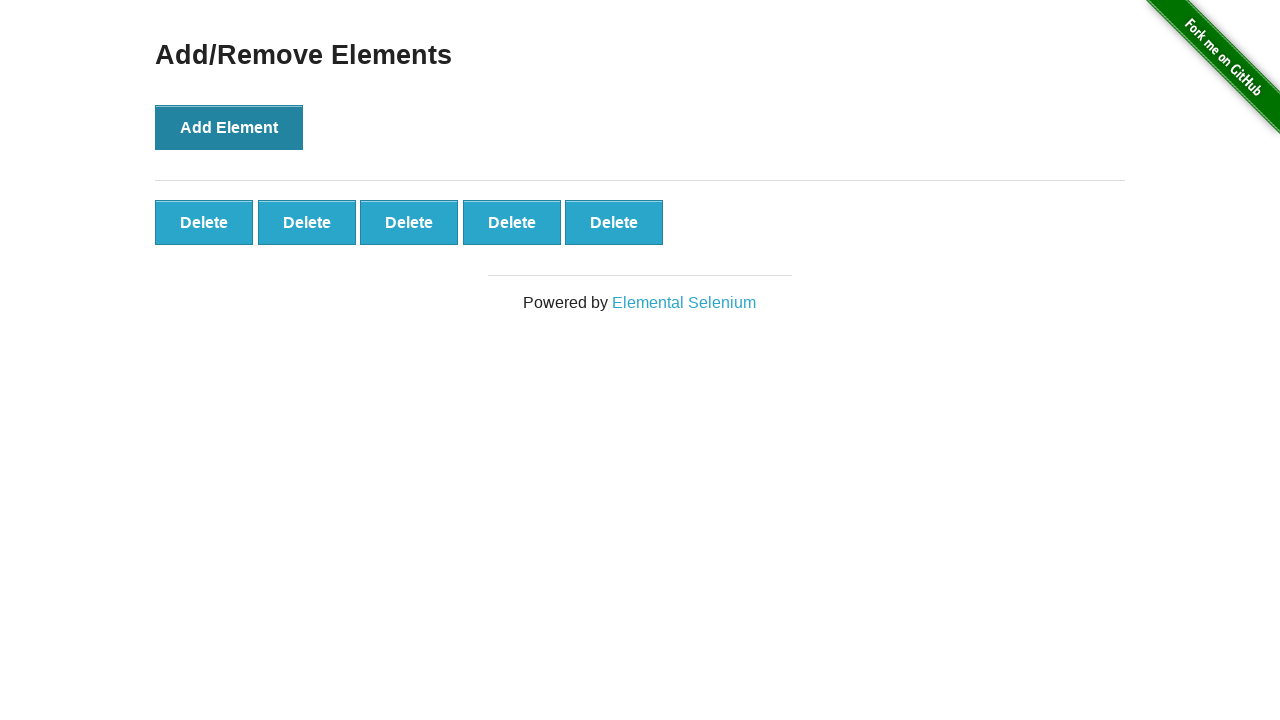

Retrieved all delete buttons from the page (found 5)
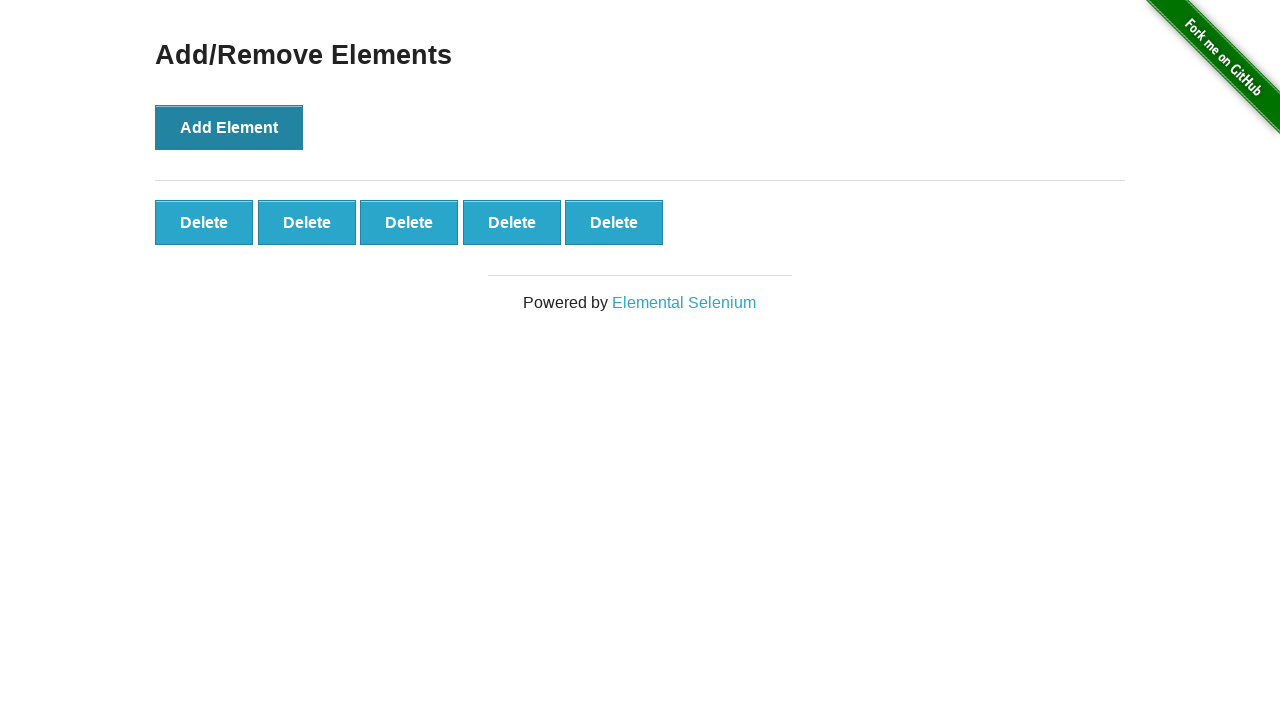

Verified that exactly 5 delete buttons are present
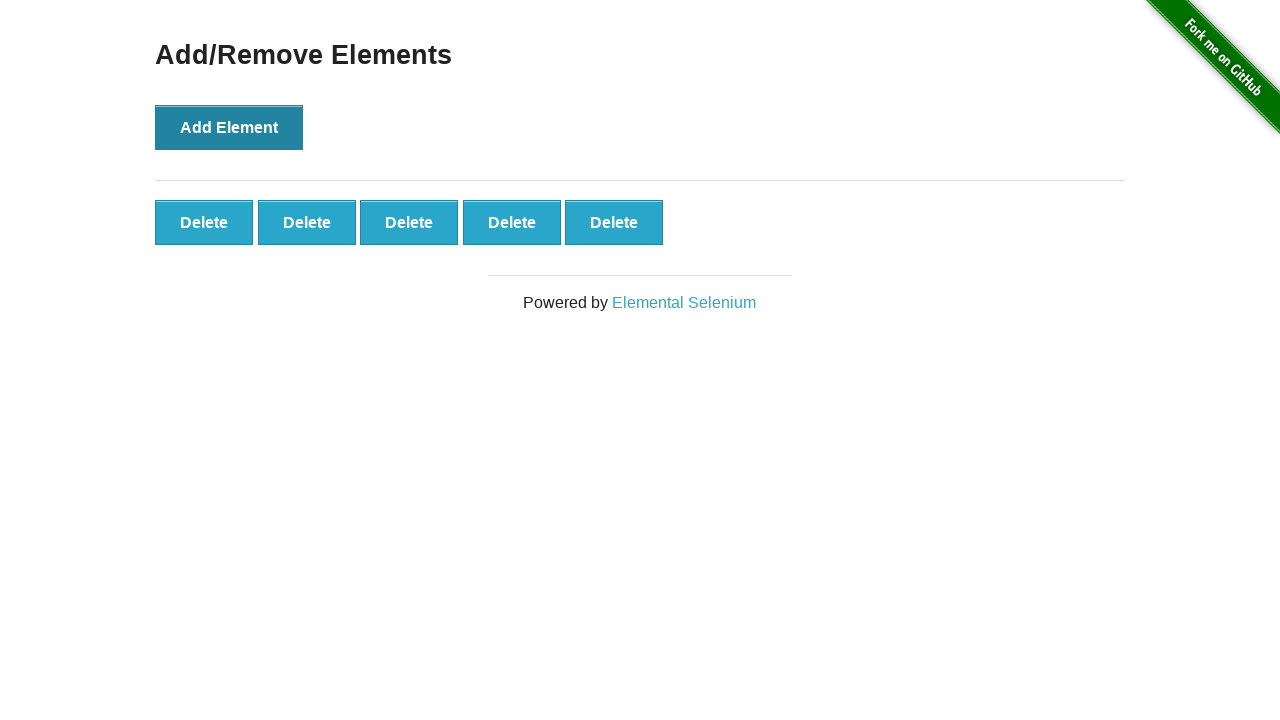

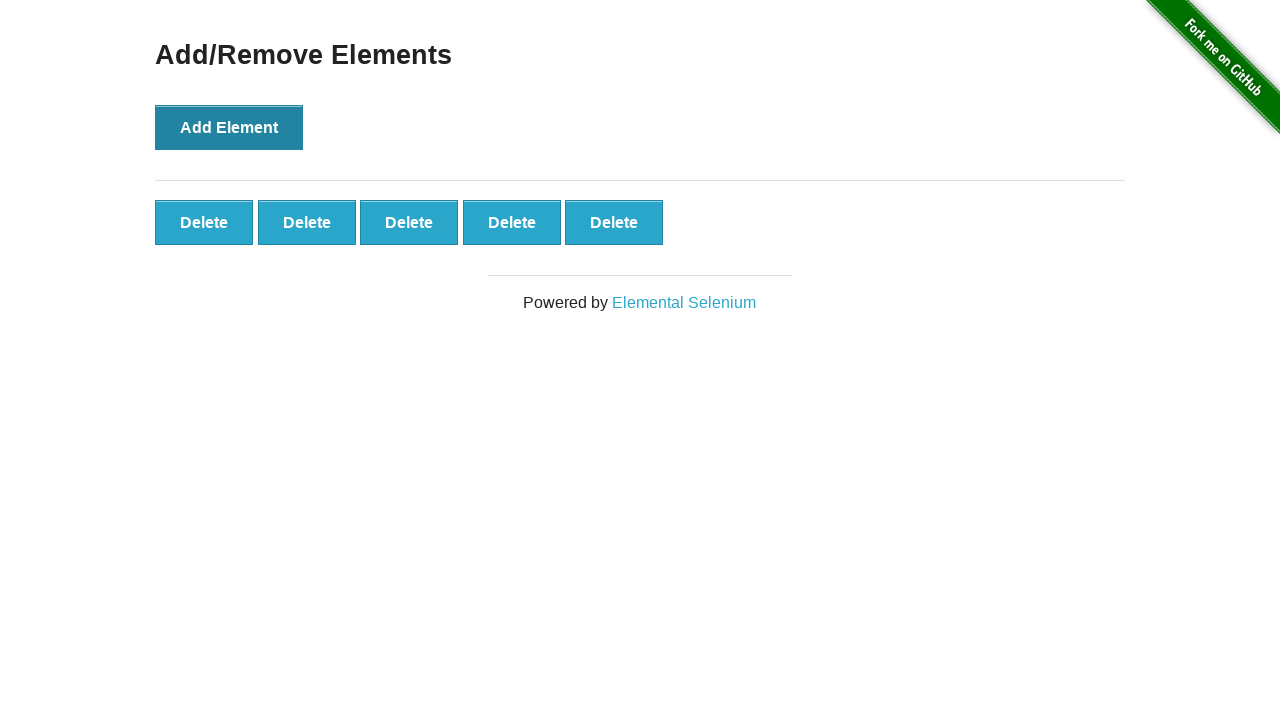